Tests clicking on a collapseable section to expand it, then clicking a link that becomes clickable, and verifying navigation to the about page.

Starting URL: https://eviltester.github.io/synchole/collapseable.html

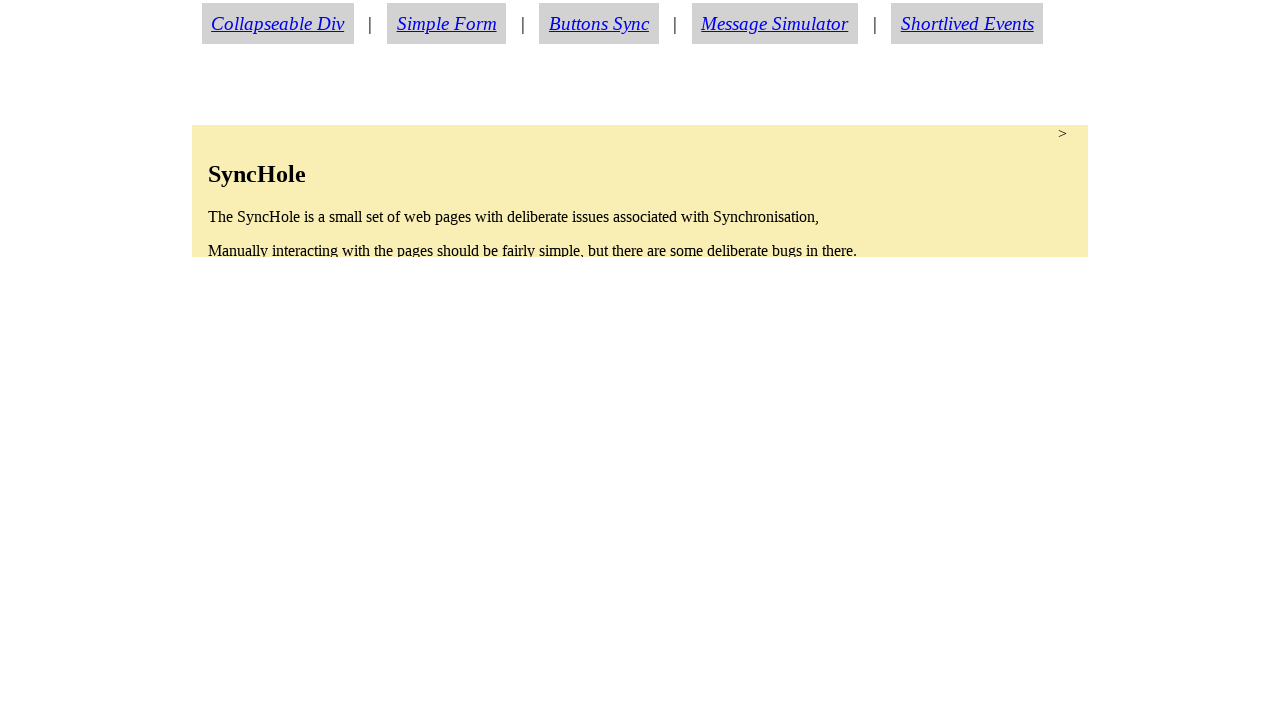

Clicked collapseable section to expand it at (640, 191) on section.condense
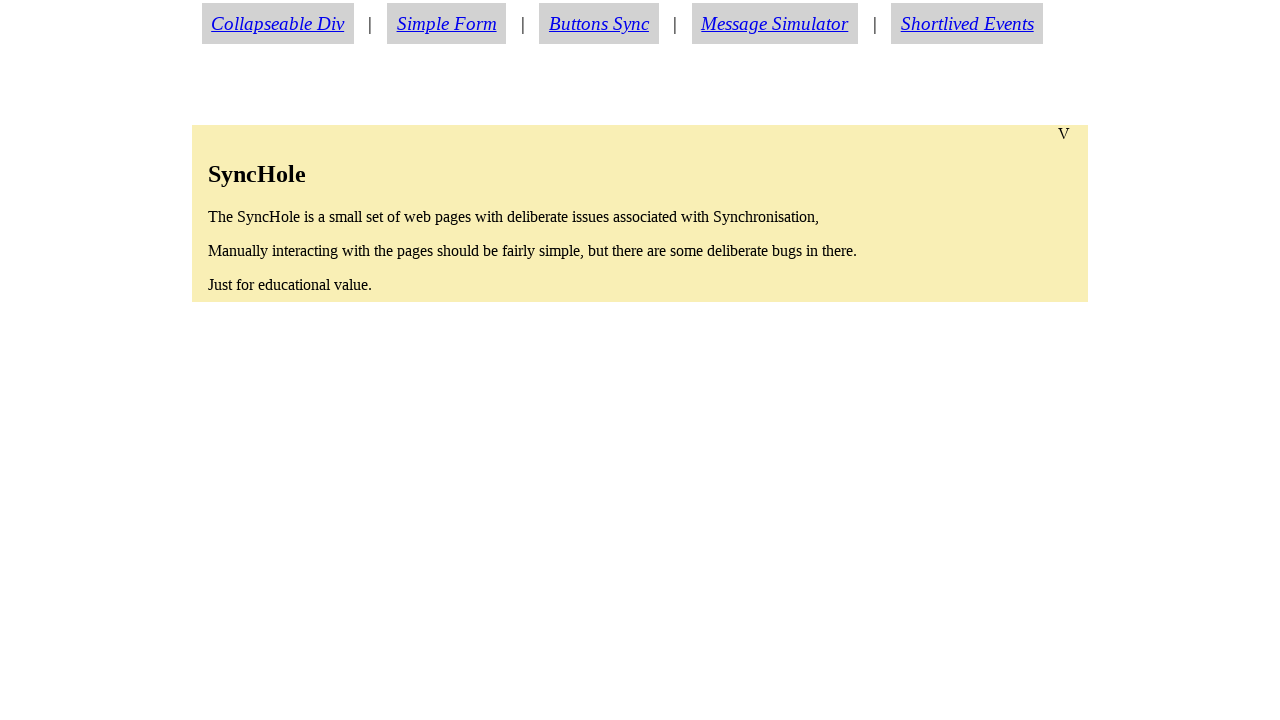

About link became visible
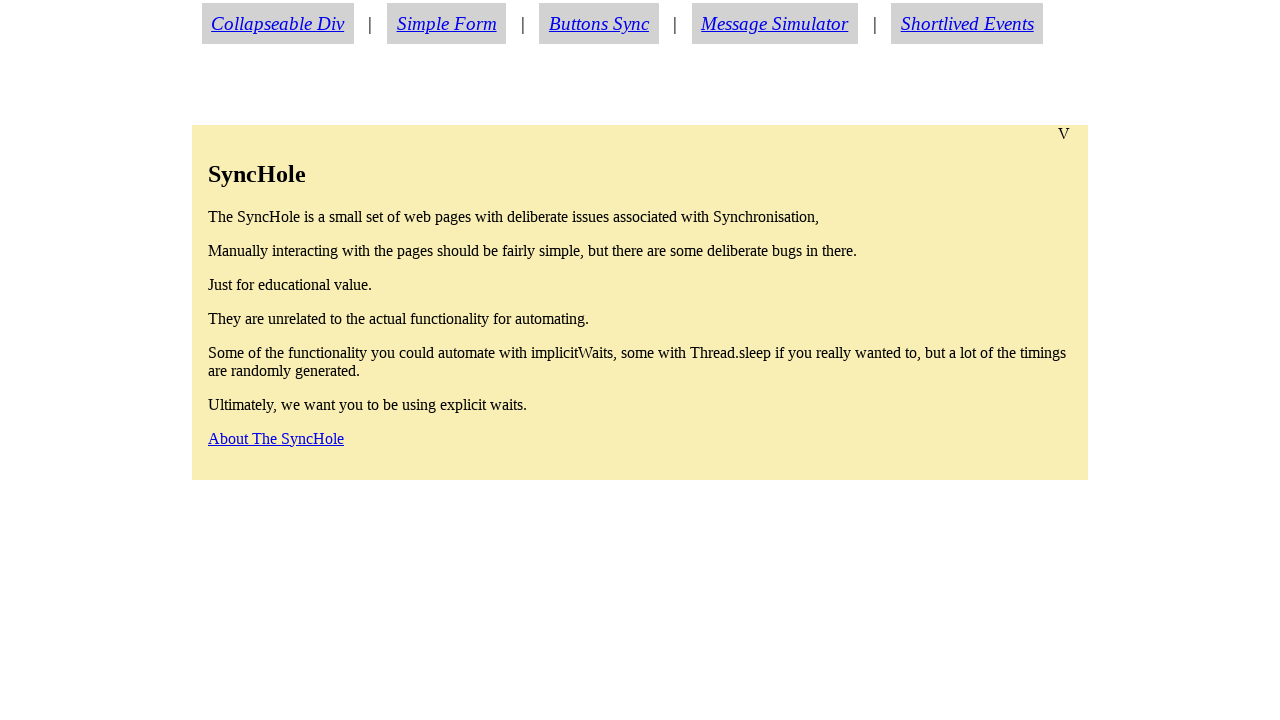

Clicked about link at (276, 438) on a#aboutlink
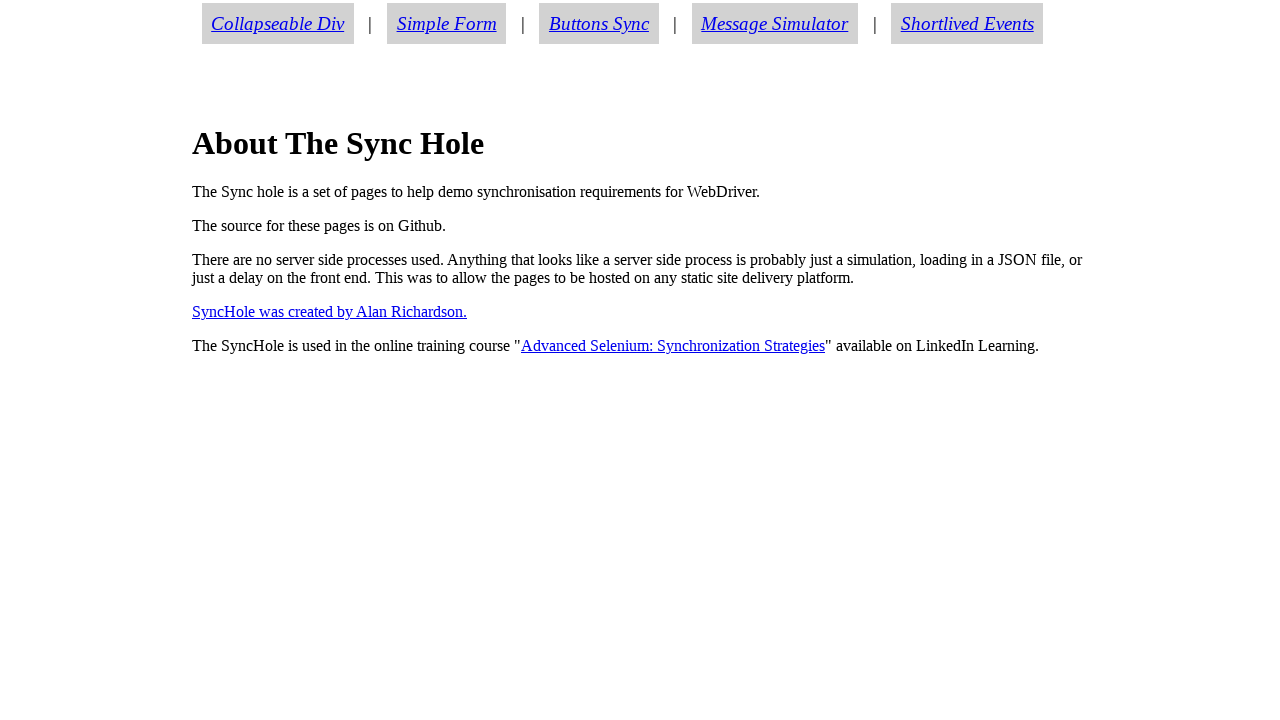

Navigated to about page
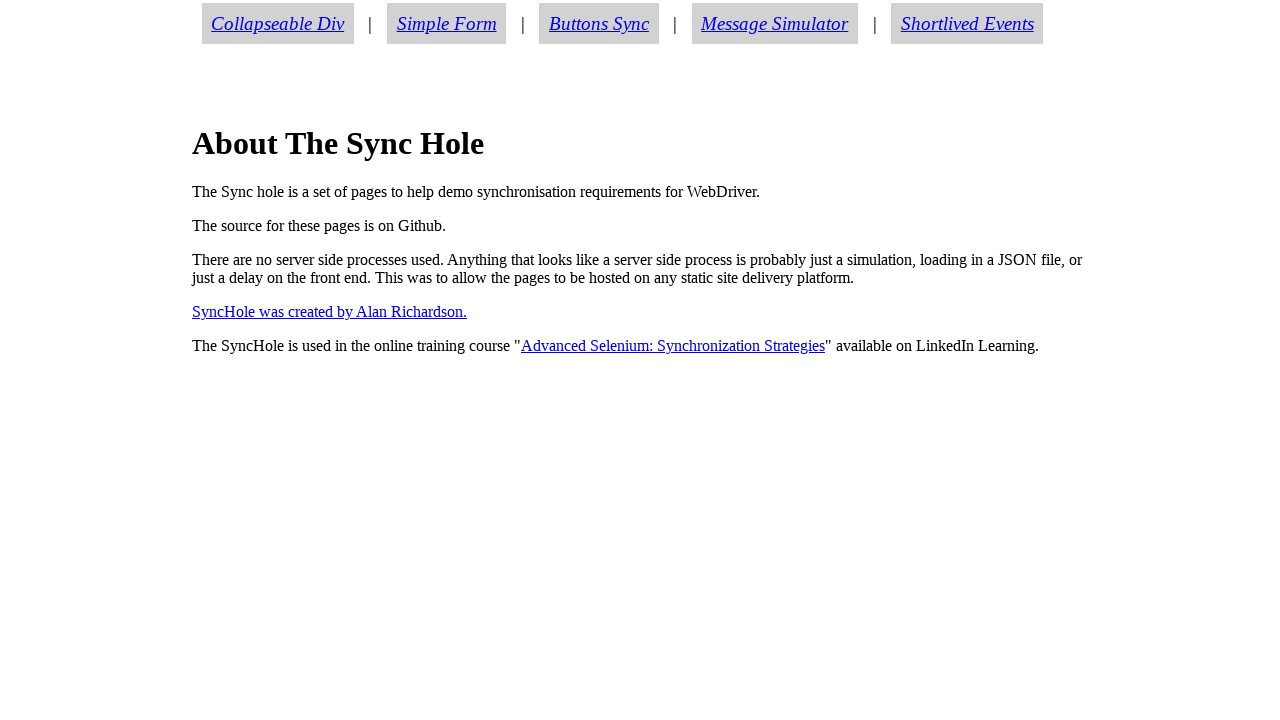

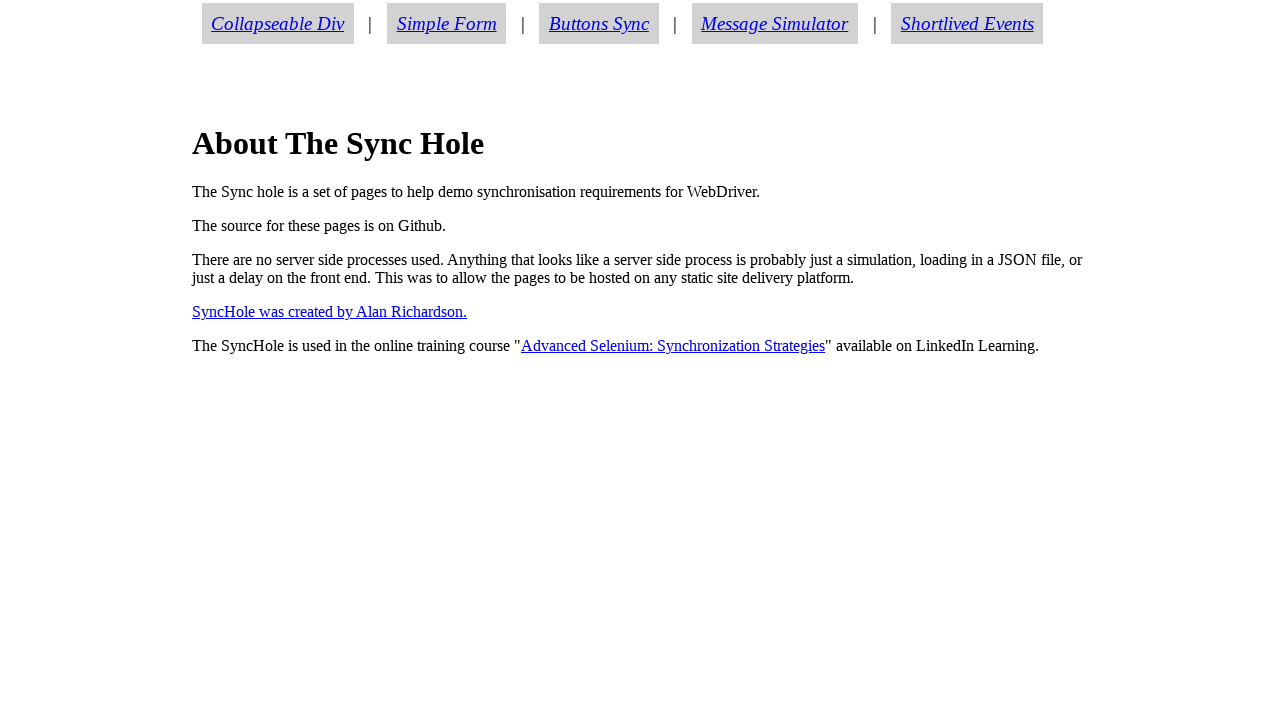